Tests handling different types of JavaScript alerts including simple alert, confirm, and prompt

Starting URL: https://the-internet.herokuapp.com/javascript_alerts

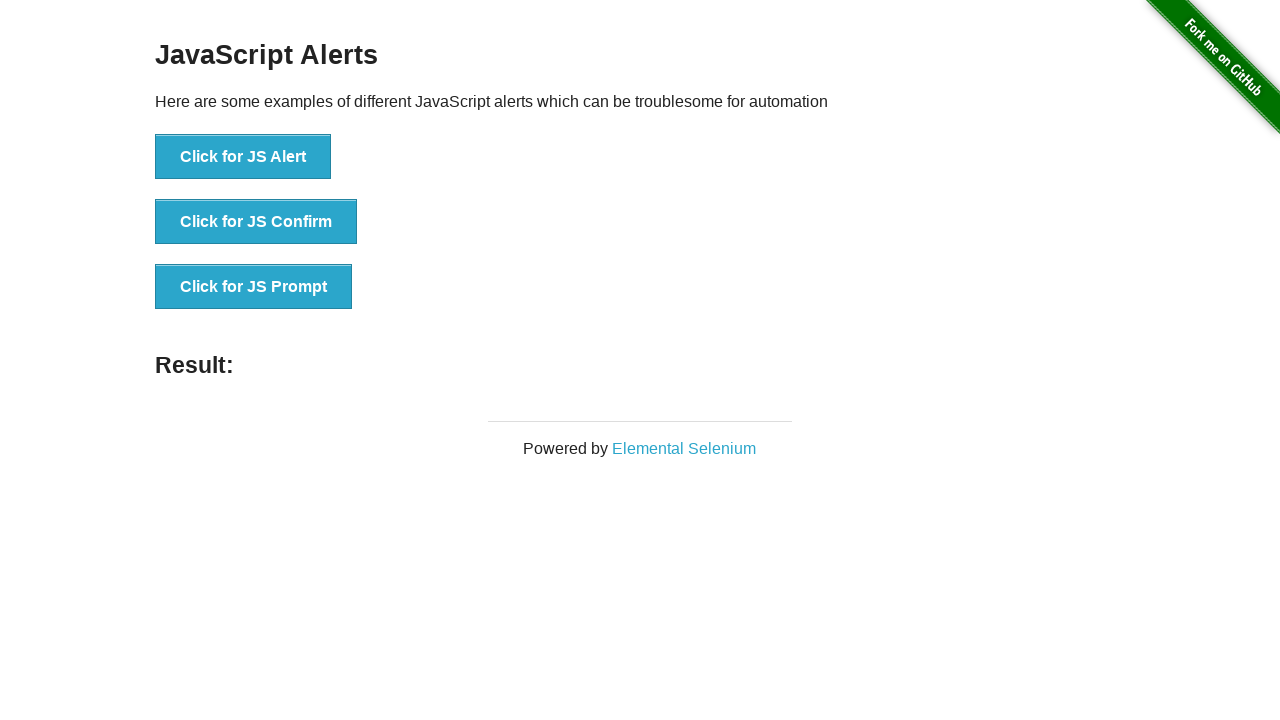

Clicked JS Alert button and dismissed the alert dialog at (243, 157) on text=Click for JS Alert
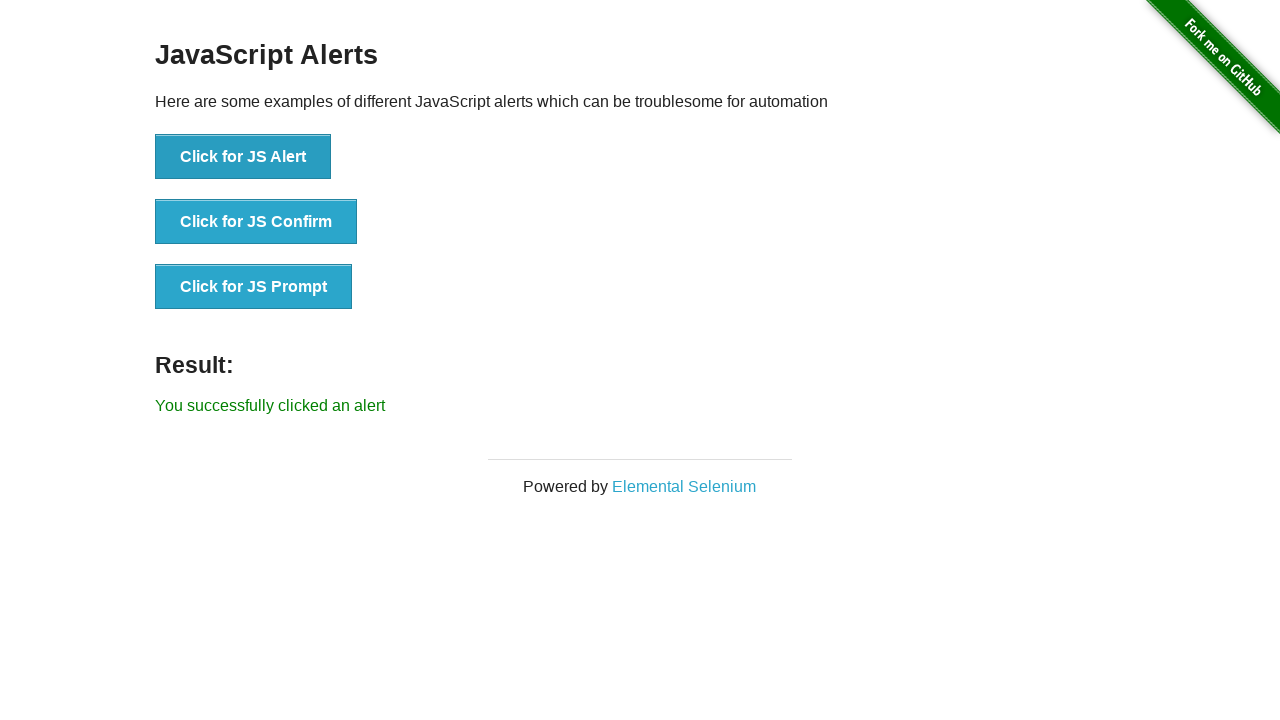

Clicked JS Confirm button and accepted the confirmation dialog at (256, 222) on text=Click for JS Confirm
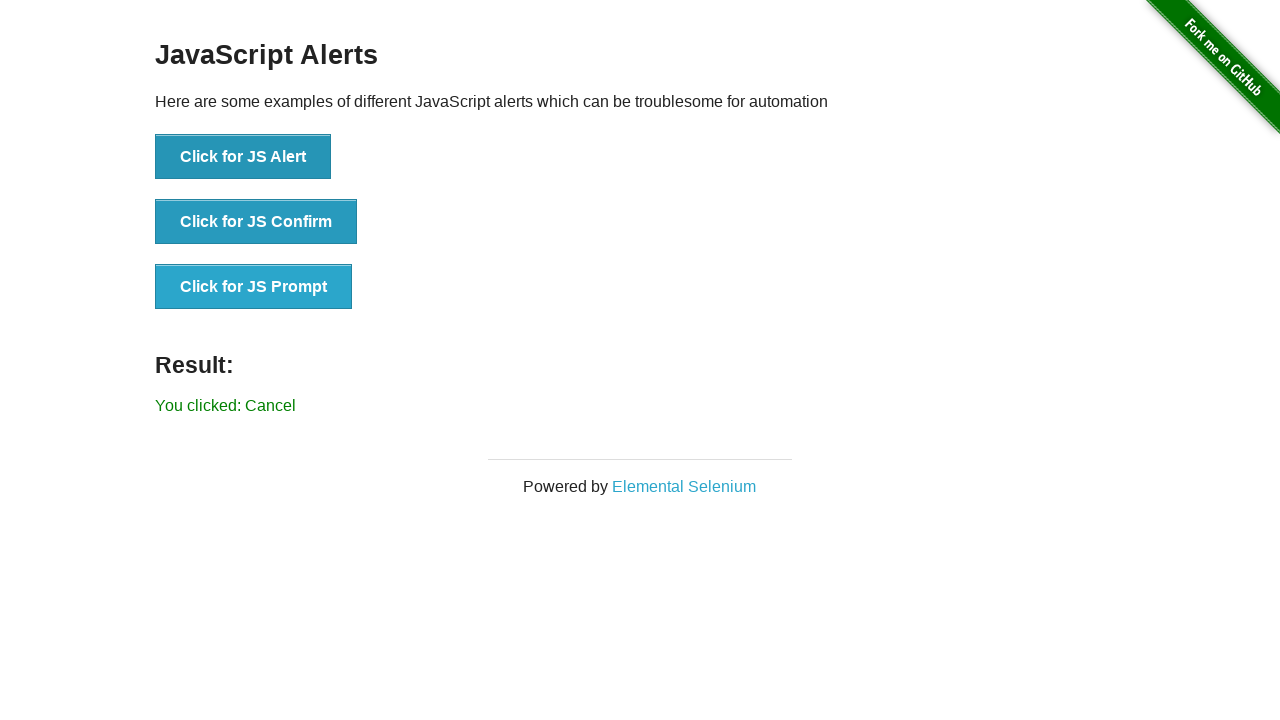

Clicked JS Prompt button and entered text in the prompt dialog at (254, 287) on text=Click for JS Prompt
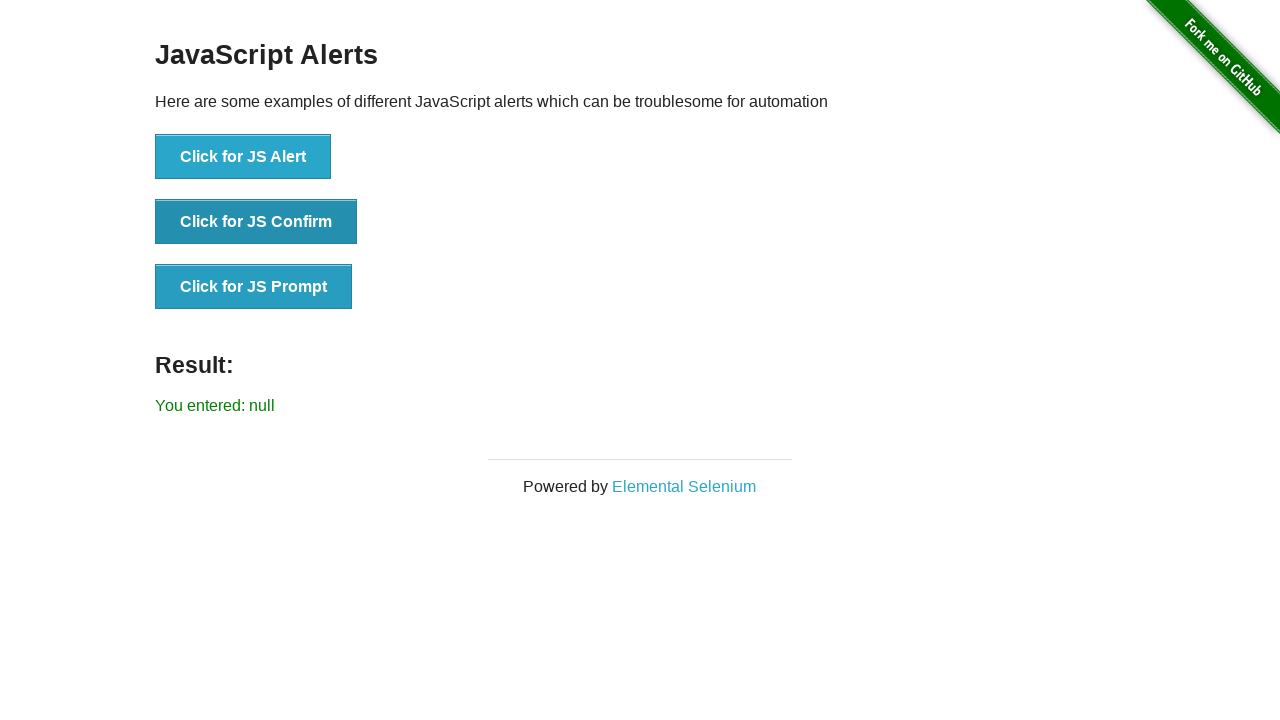

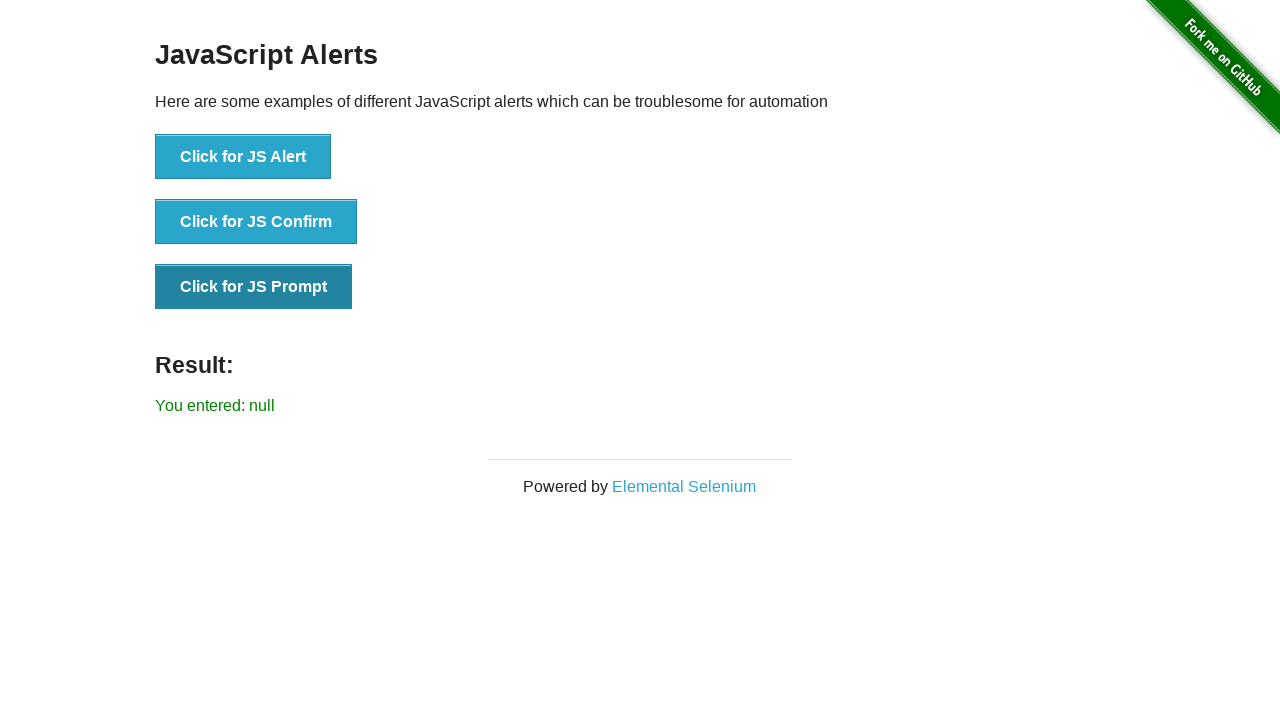